Tests navigation by clicking on the homepage link and verifying the browser navigates to the homepage URL.

Starting URL: https://acctabootcamp.github.io/site/examples/actions

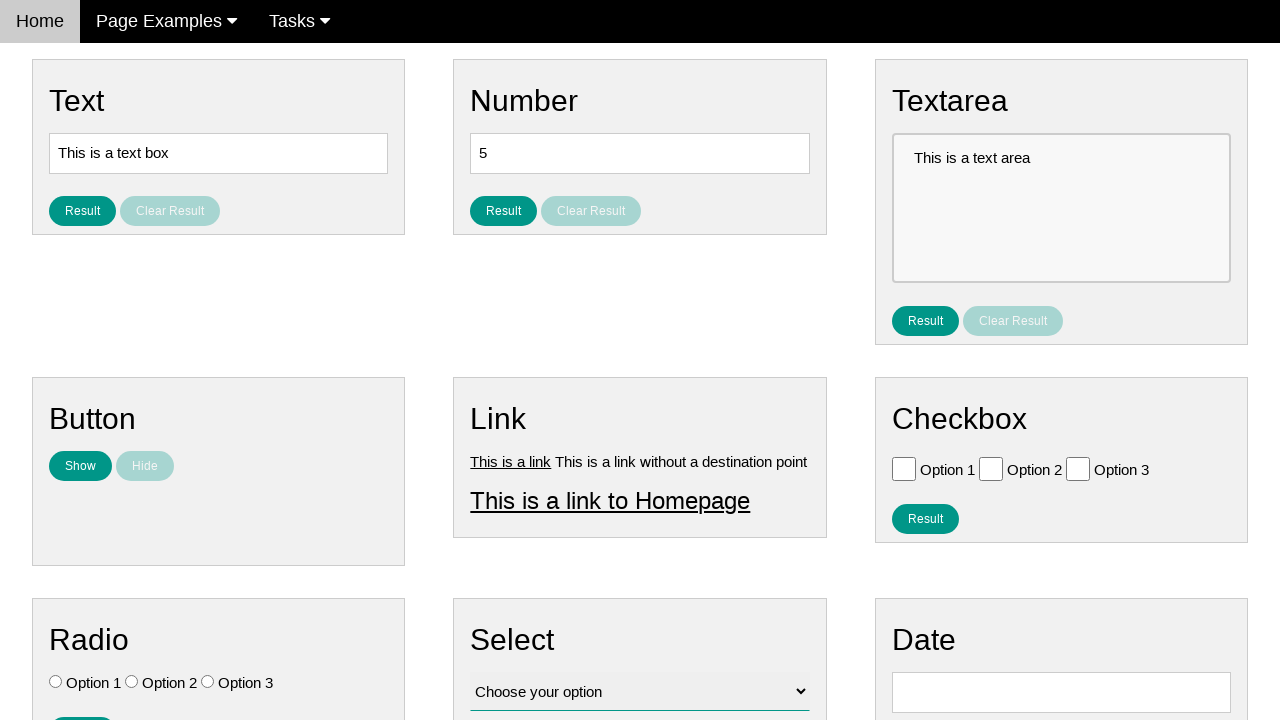

Clicked on 'This is a link to Homepage' link at (610, 500) on text=This is a link to Homepage
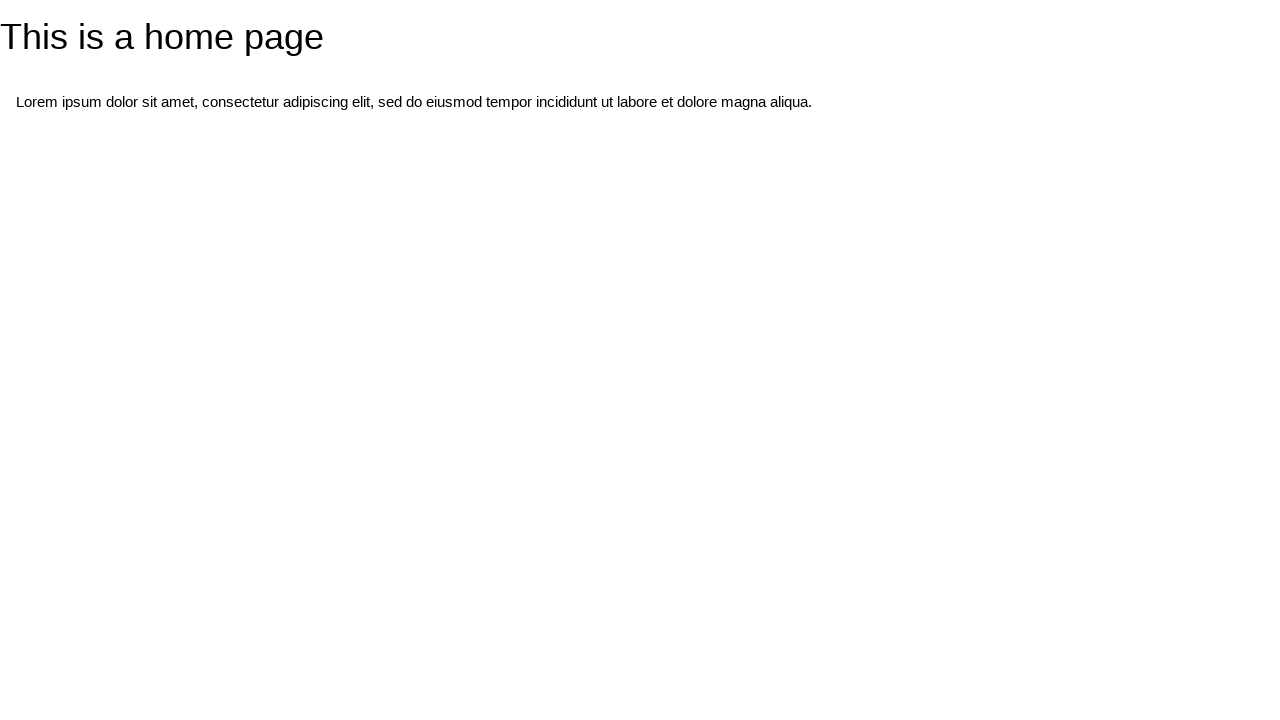

Navigation completed to homepage URL
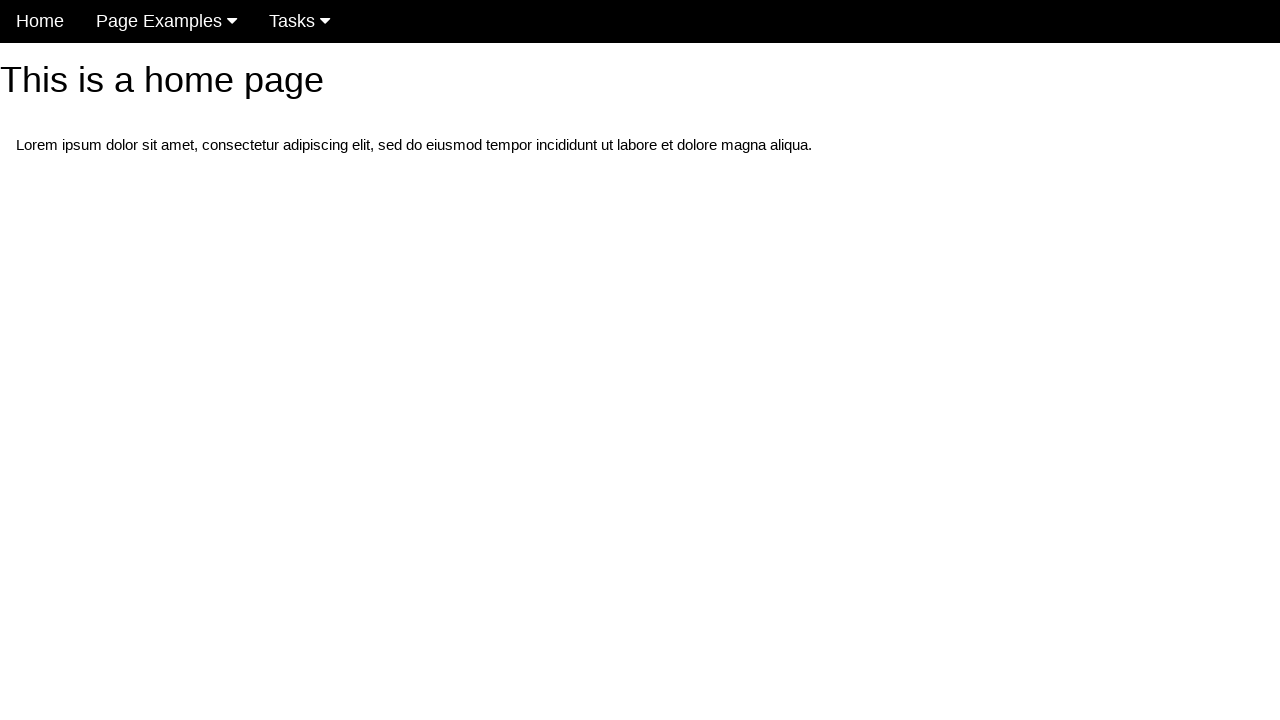

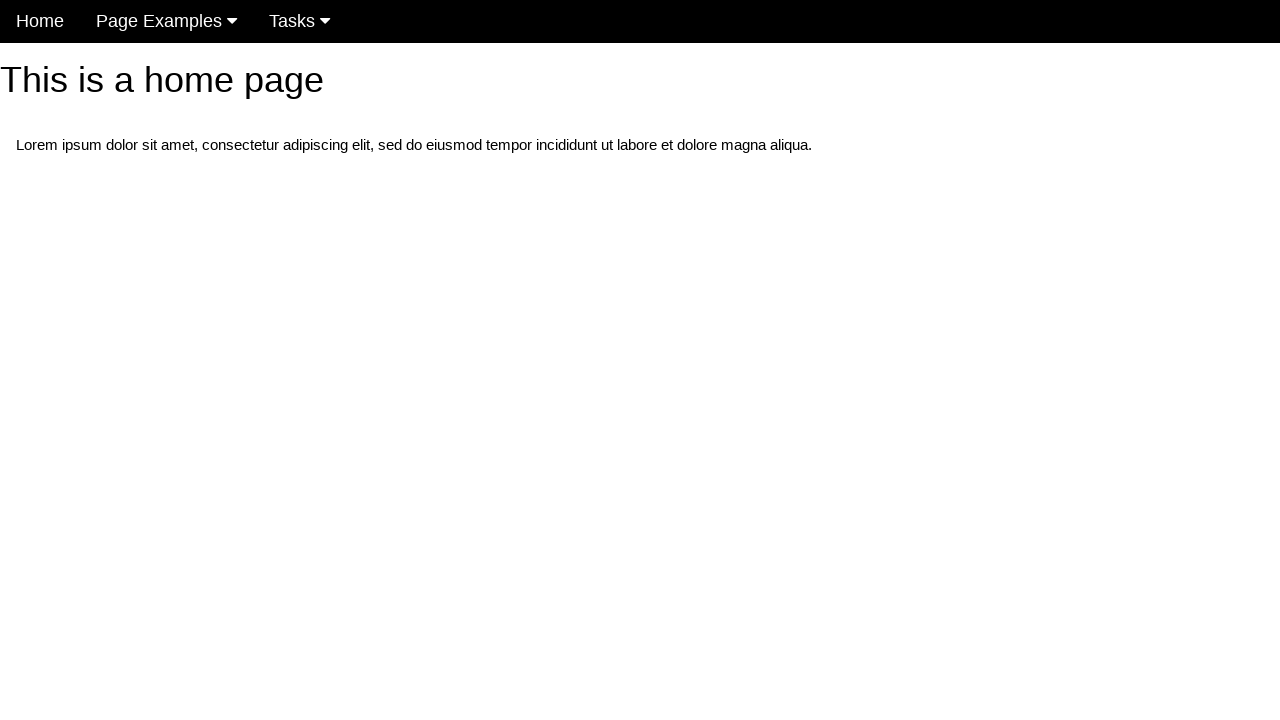